Tests an e-commerce shopping flow by adding specific vegetable items (Cauliflower, Cucumber, Beetroot) to cart, opening the cart, proceeding to checkout, and applying a promo code.

Starting URL: https://rahulshettyacademy.com/seleniumPractise/#/

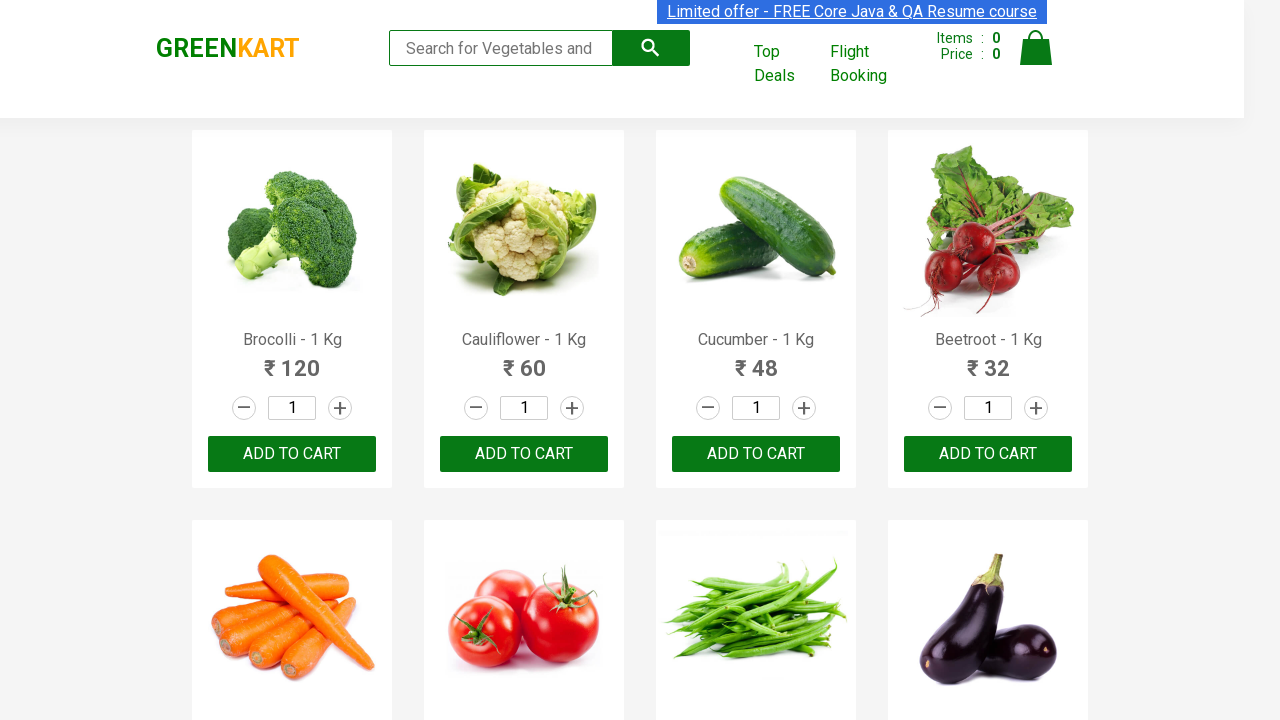

Waited for product list to load
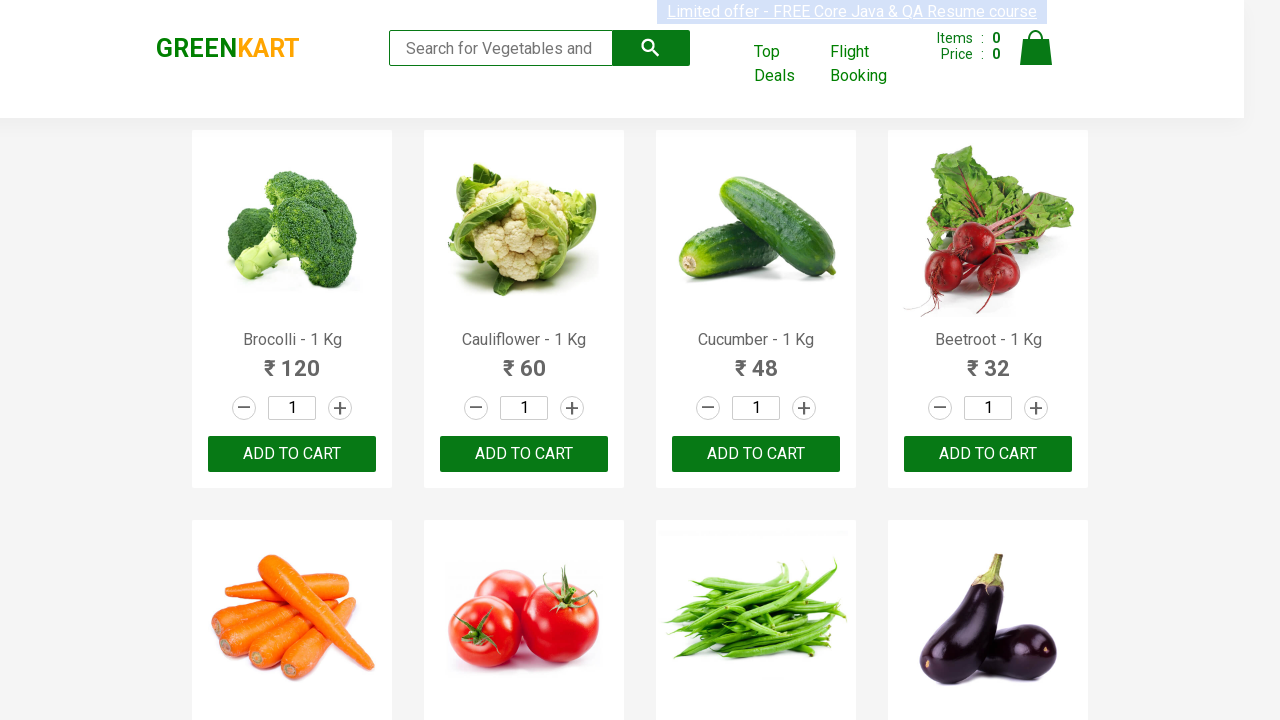

Retrieved all product elements from page
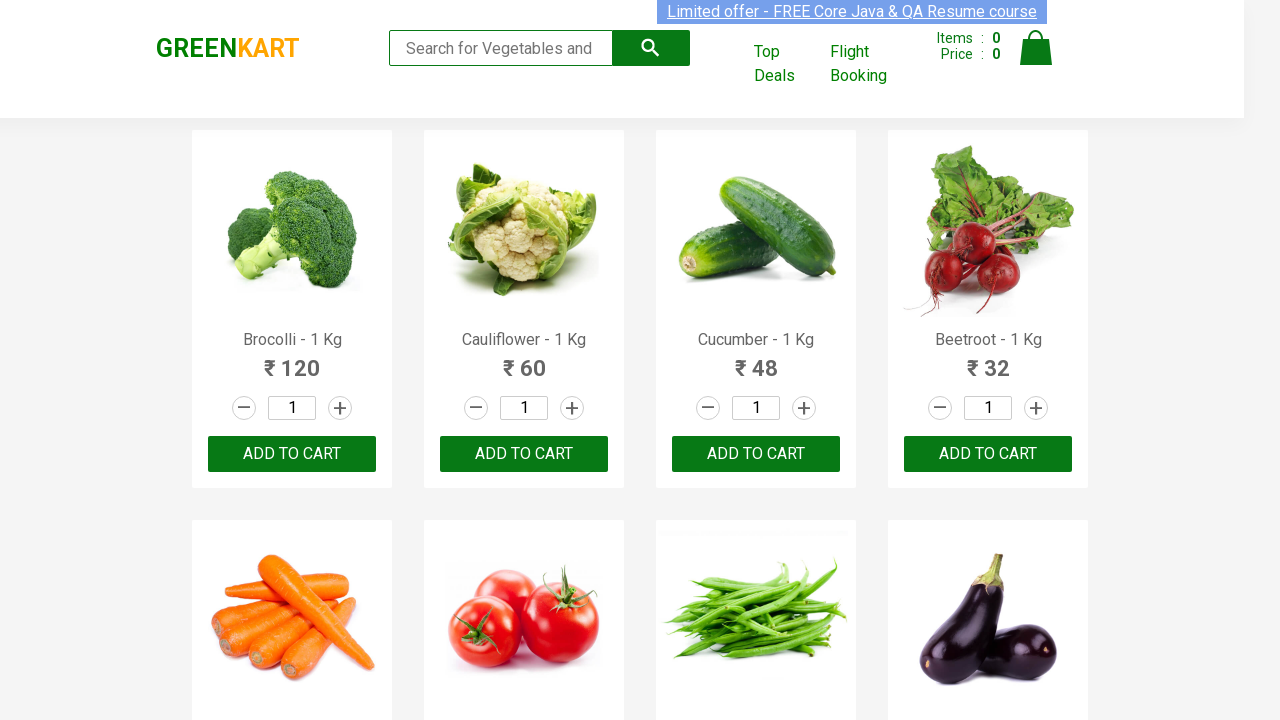

Added Cauliflower to cart at (524, 454) on xpath=//div[@class='product-action']/button >> nth=1
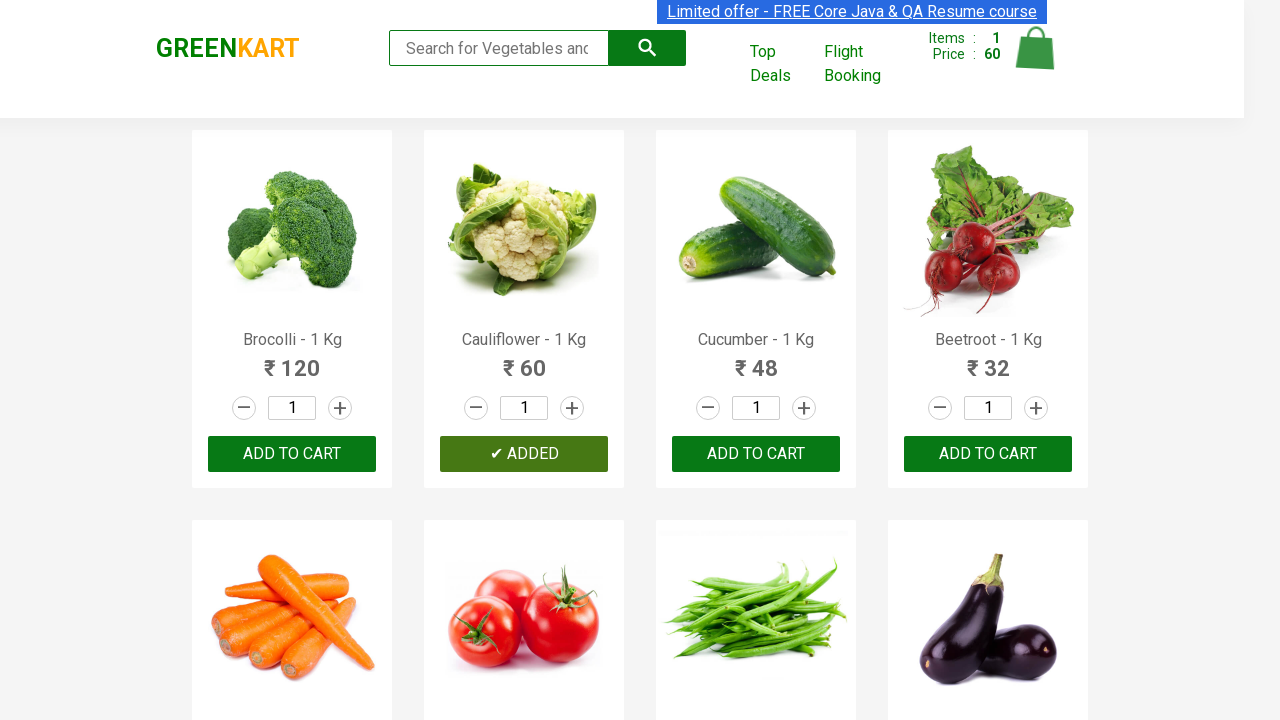

Added Cucumber to cart at (756, 454) on xpath=//div[@class='product-action']/button >> nth=2
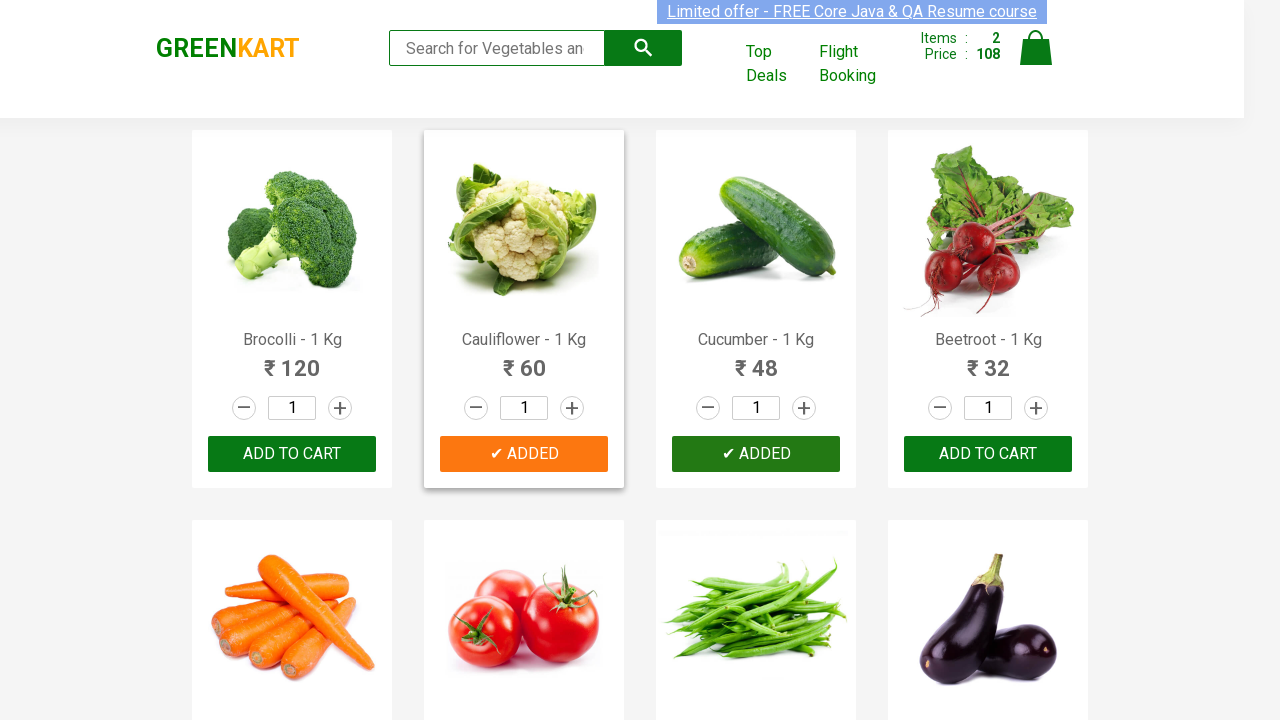

Added Beetroot to cart at (988, 454) on xpath=//div[@class='product-action']/button >> nth=3
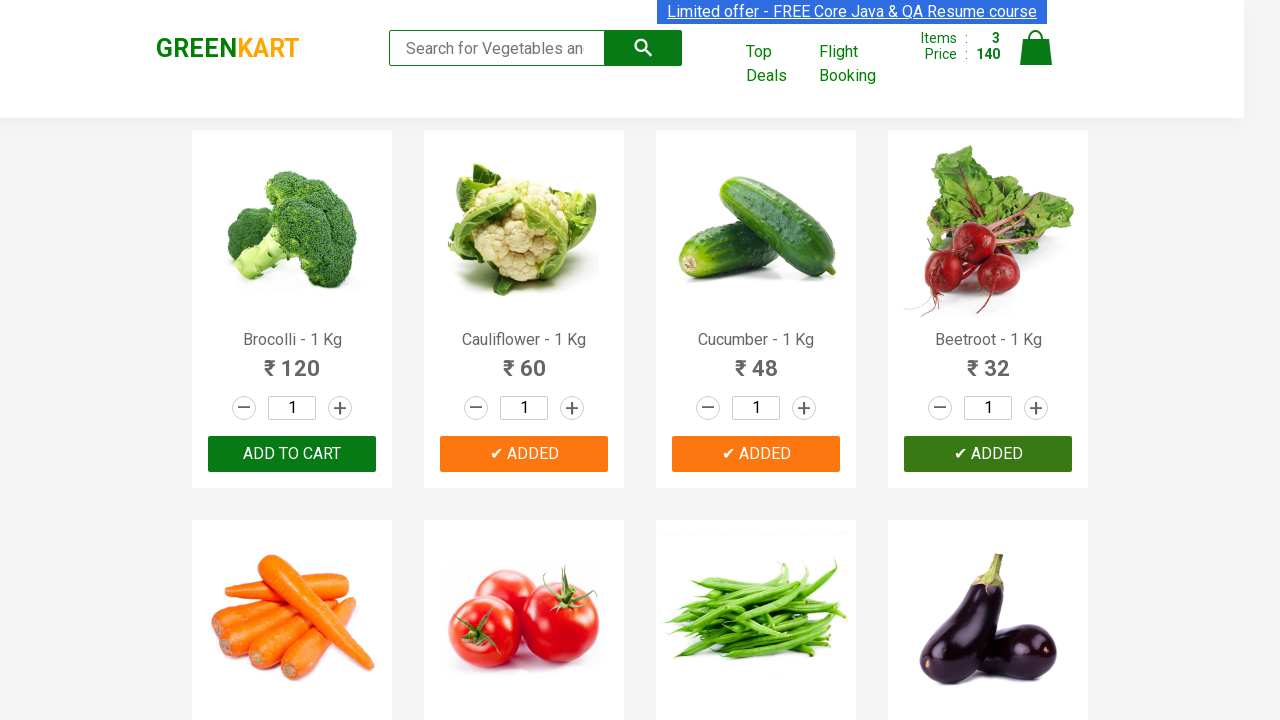

Clicked cart icon to open cart preview at (1036, 48) on img[alt='Cart']
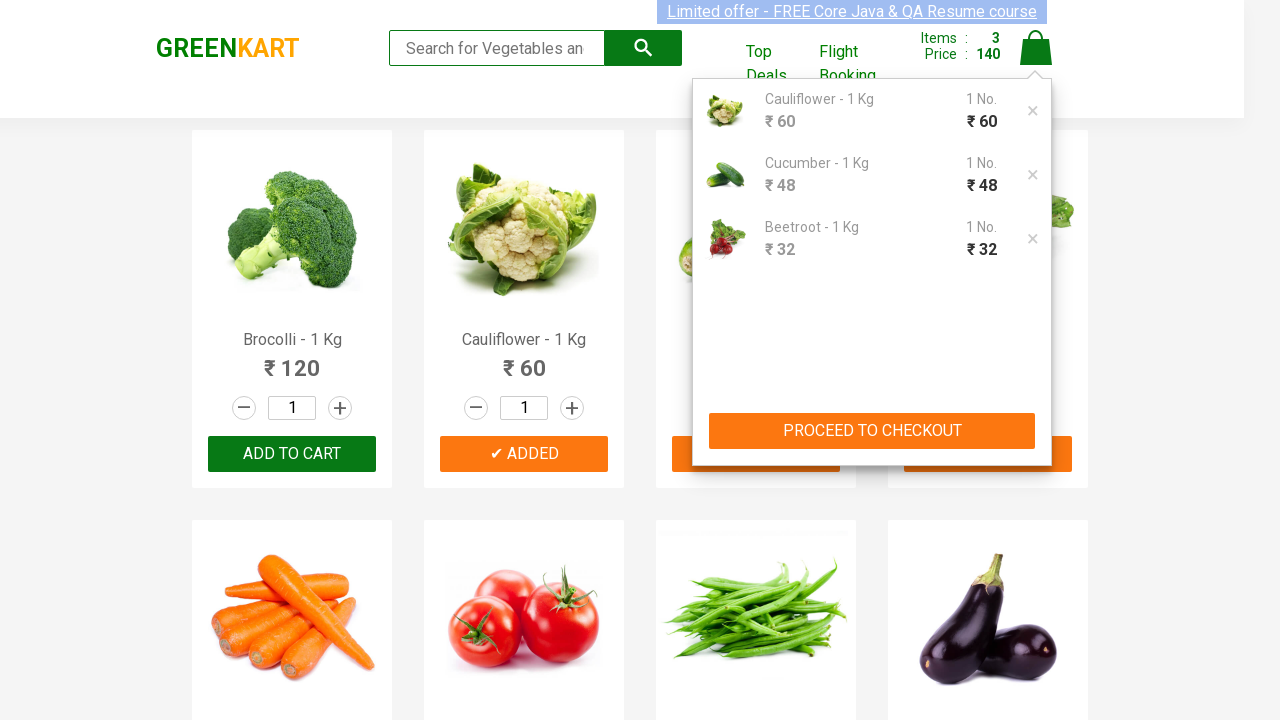

Clicked proceed to checkout button at (872, 431) on div[class='cart-preview active'] button
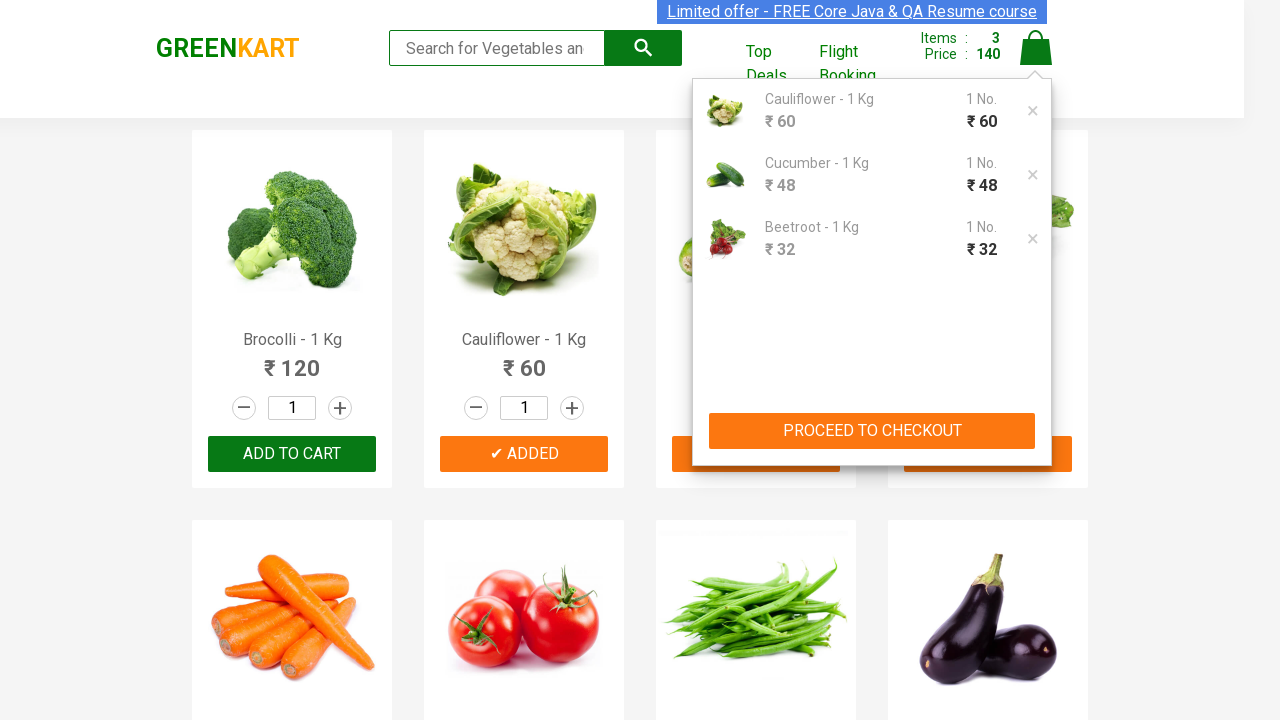

Filled promo code field with 'rahulshettyacademy' on .promoCode
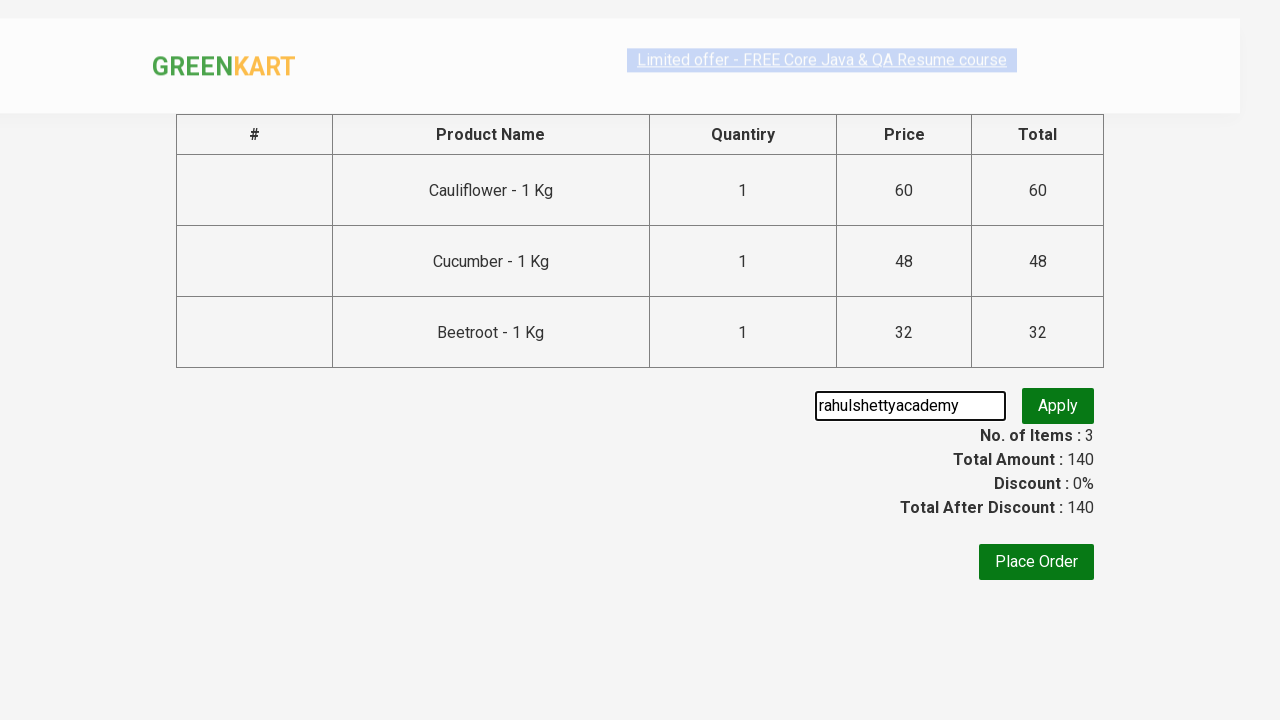

Clicked apply promo button at (1058, 406) on .promoBtn
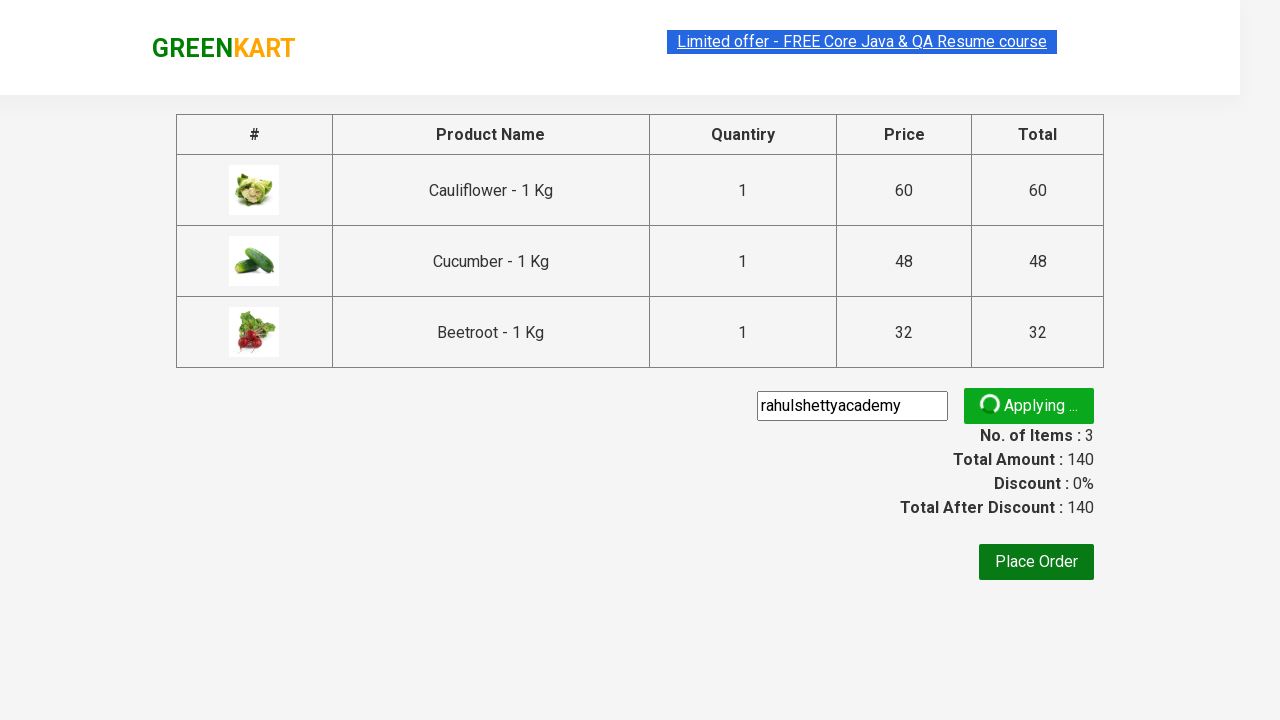

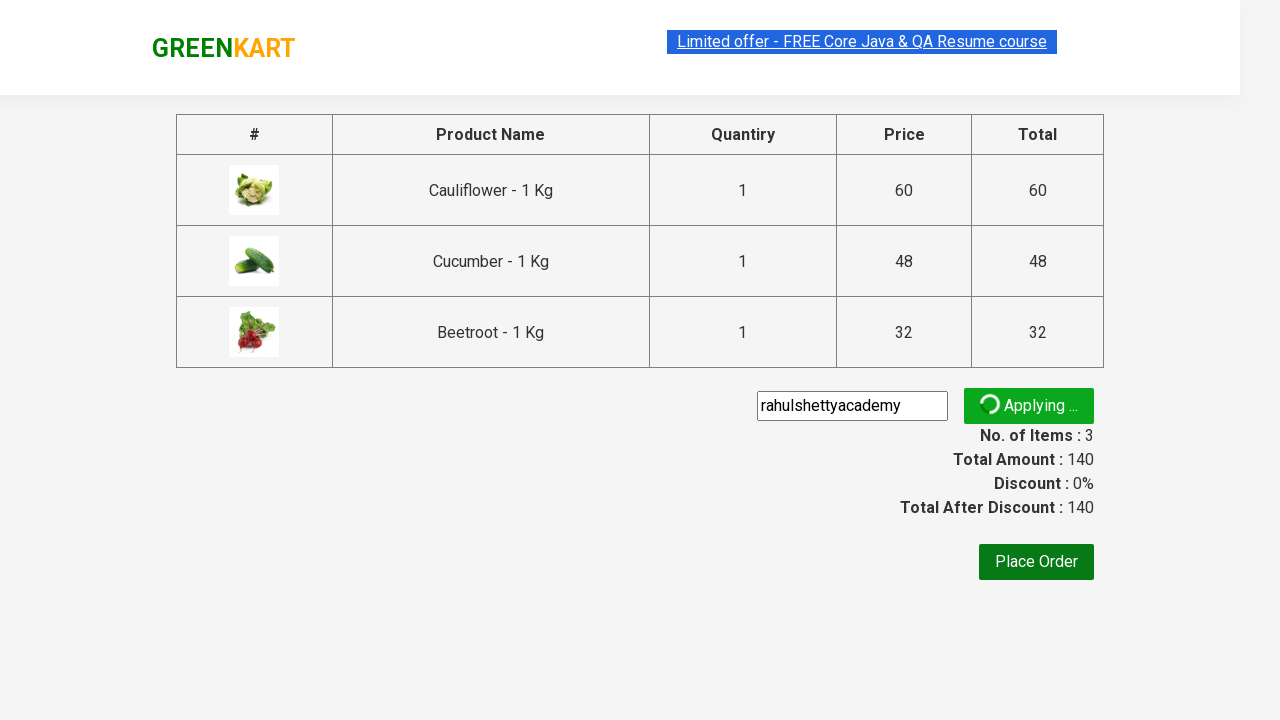